Tests invalid login attempt by entering incorrect credentials and verifying error message is displayed

Starting URL: https://parabank.parasoft.com/parabank/index.htm

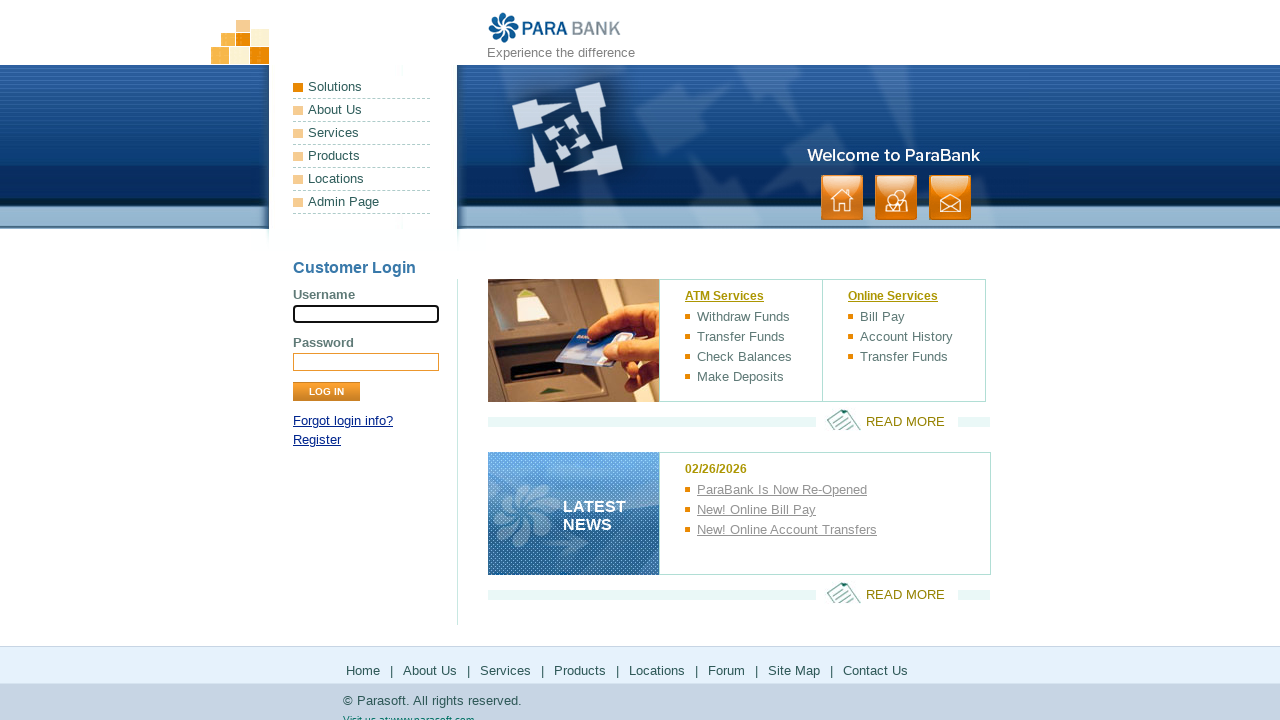

Filled username field with 'incorrect' on input[name='username']
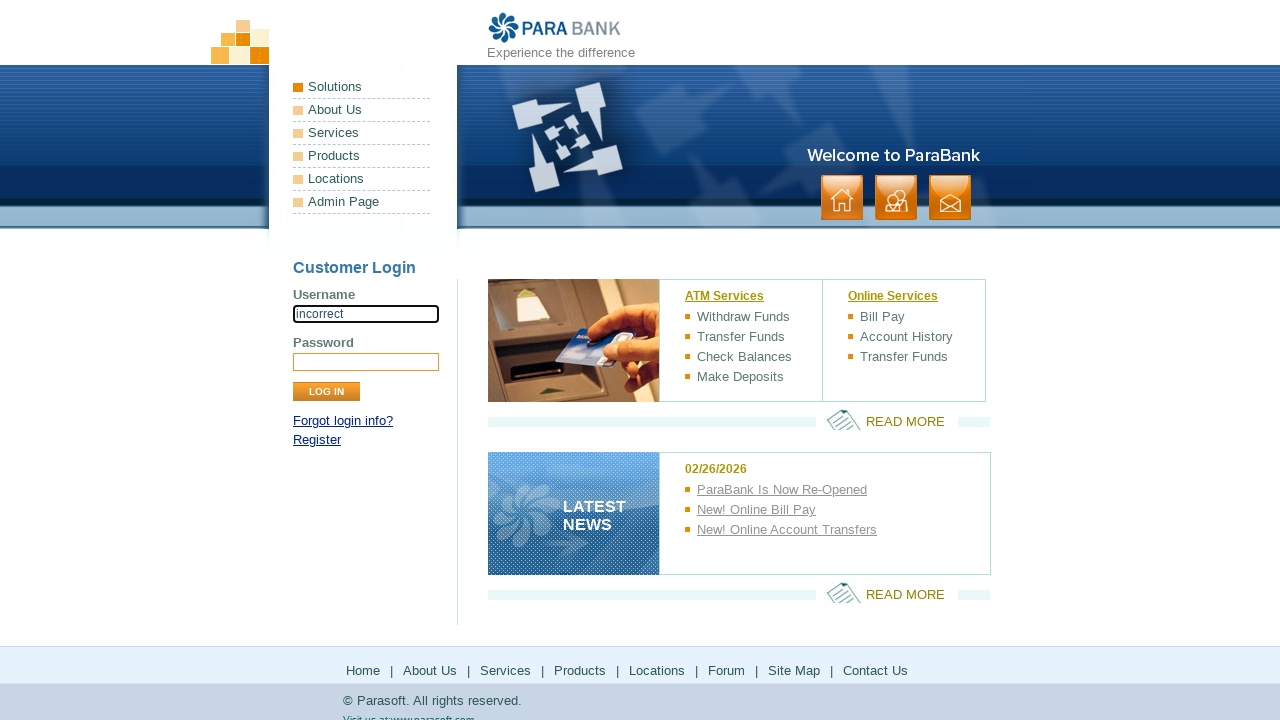

Filled password field with 'WrongPassword123!' on input[name='password']
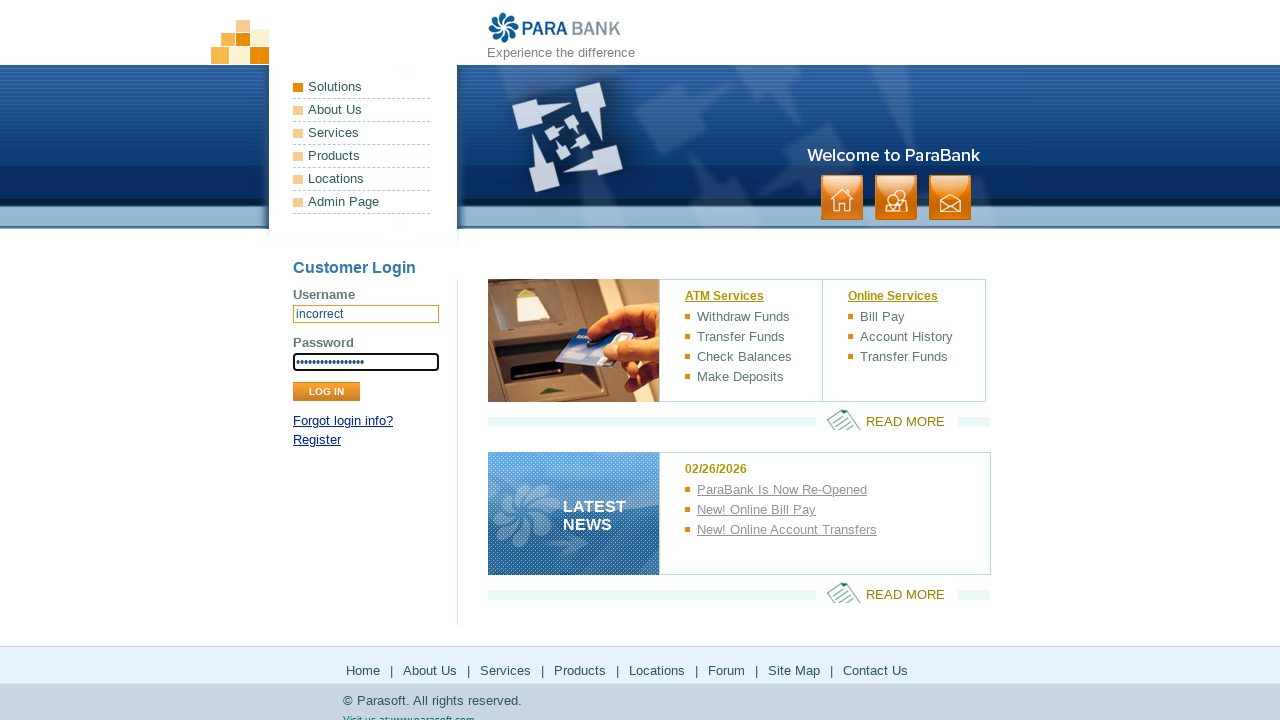

Clicked login button at (326, 392) on xpath=//*[@id='loginPanel']/form/div[3]/input
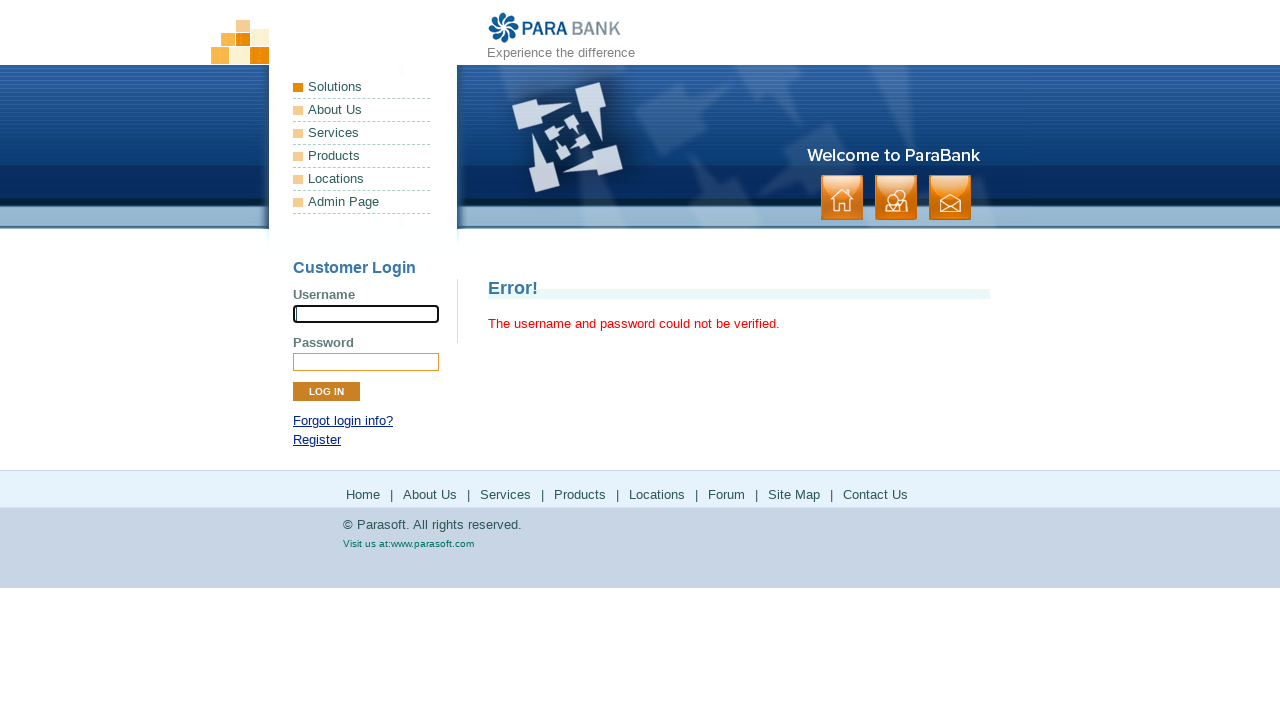

Error message appeared on page
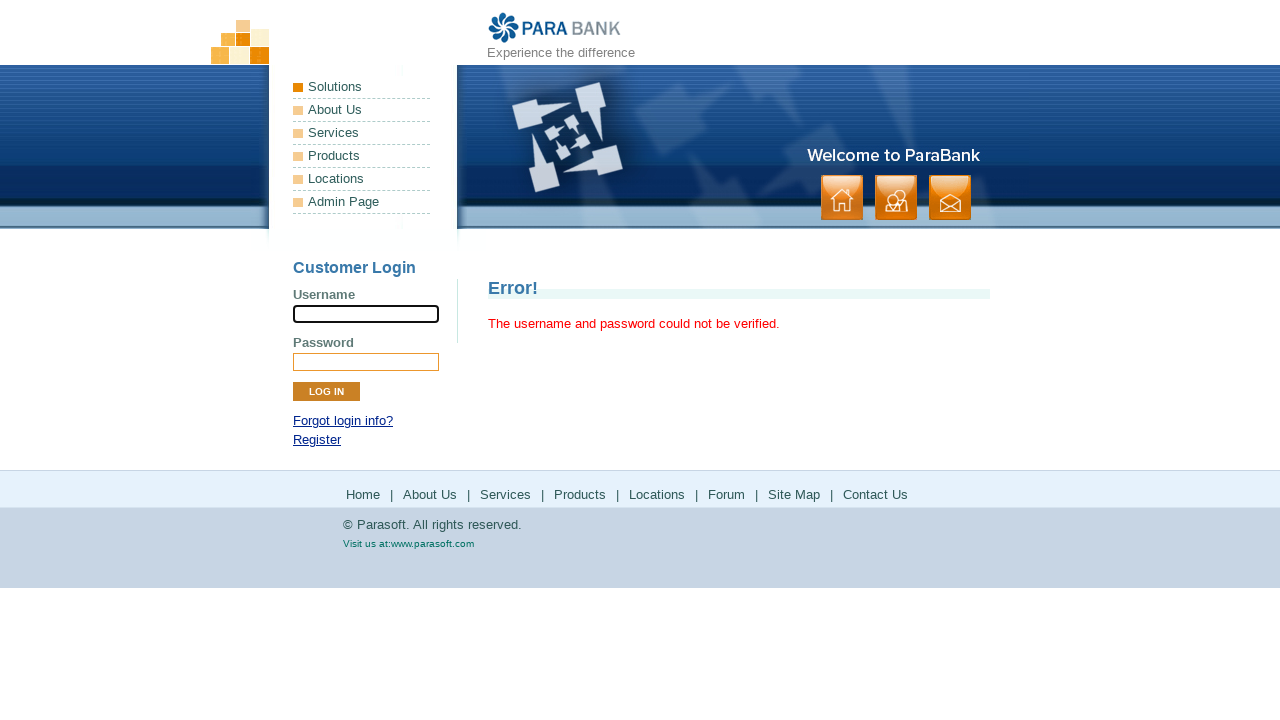

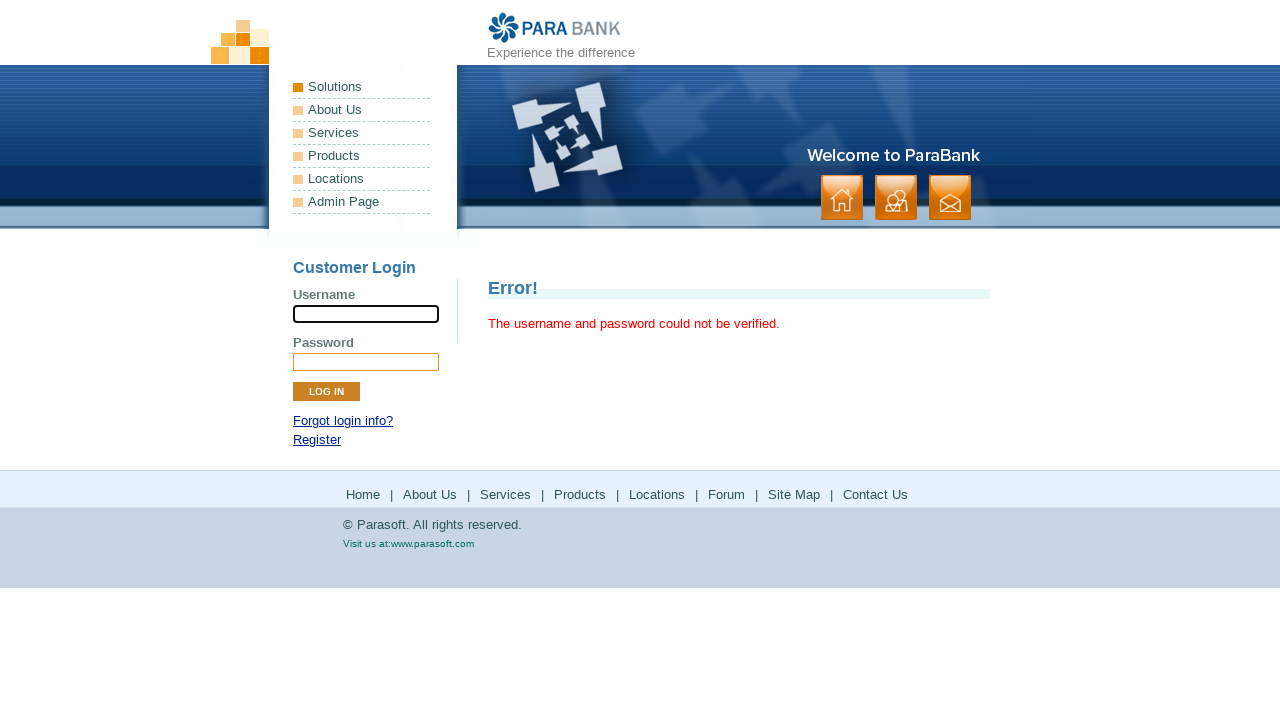